Tests handling of JavaScript alerts including simple alert, confirmation alert, and prompt alert by clicking buttons and interacting with each alert type

Starting URL: http://syntaxprojects.com/javascript-alert-box-demo.php

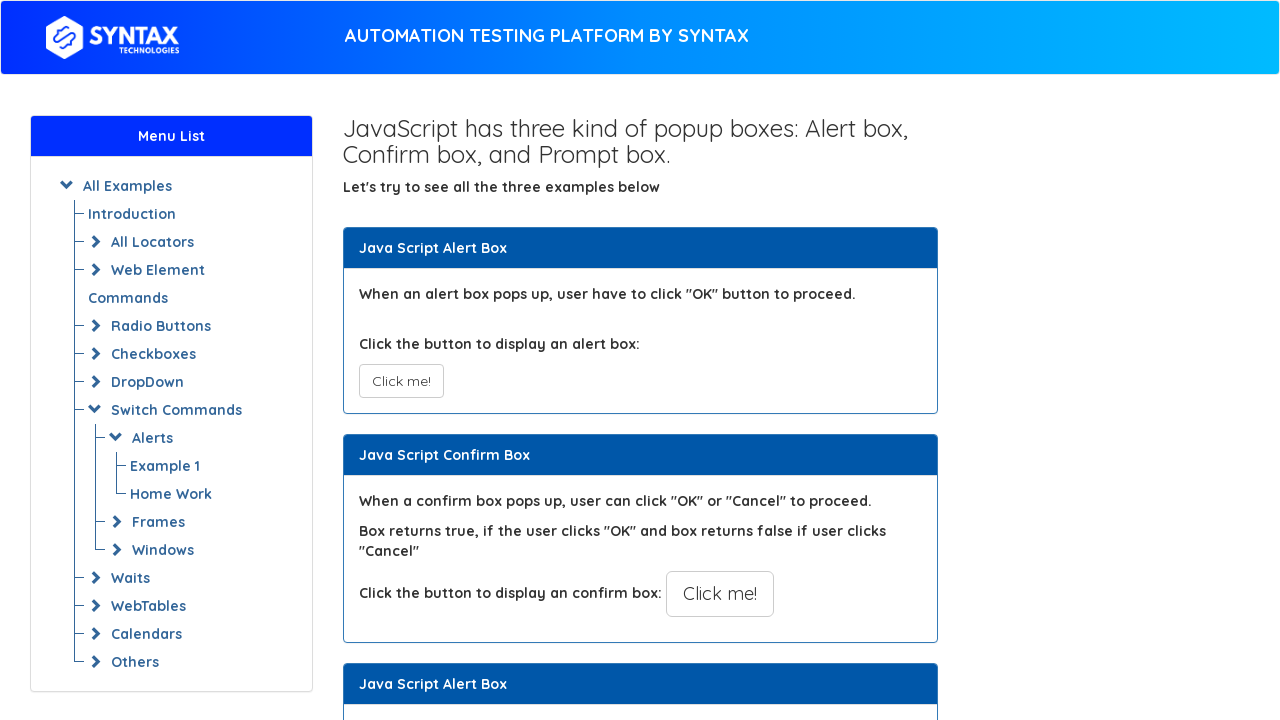

Clicked button to trigger simple alert at (401, 381) on xpath=//button[@onclick='myAlertFunction()']
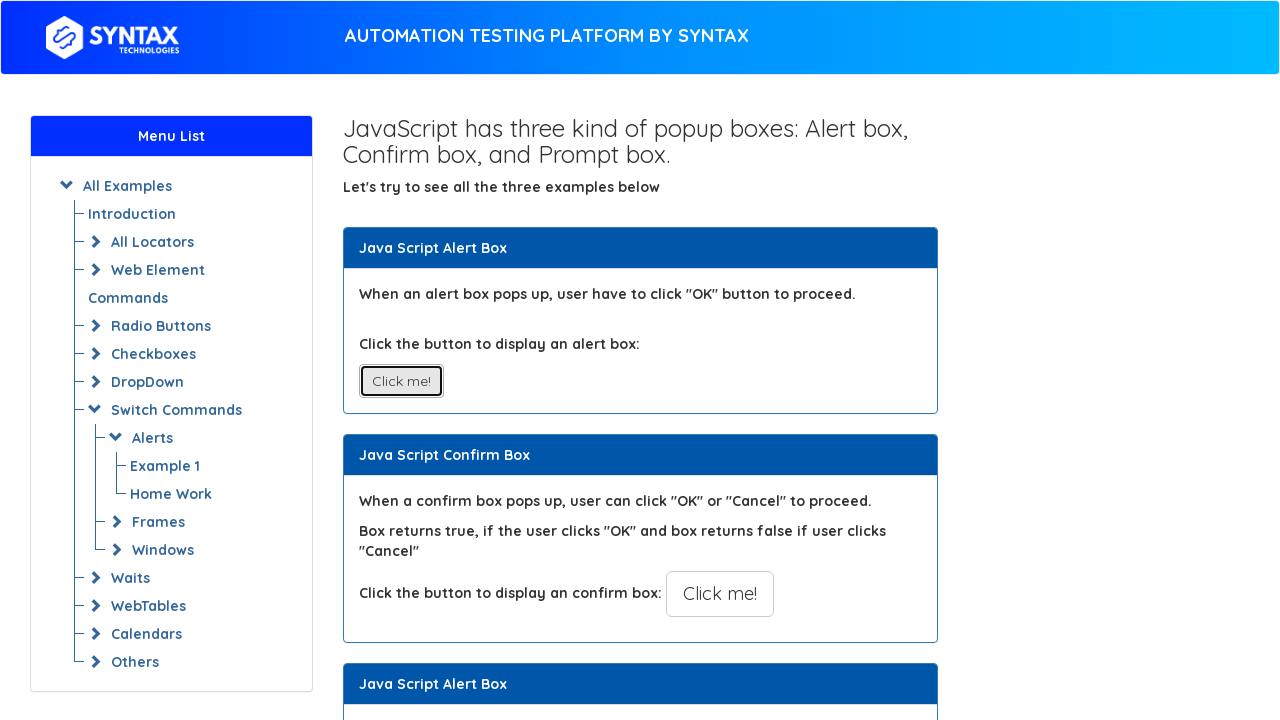

Set up dialog handler to accept alerts
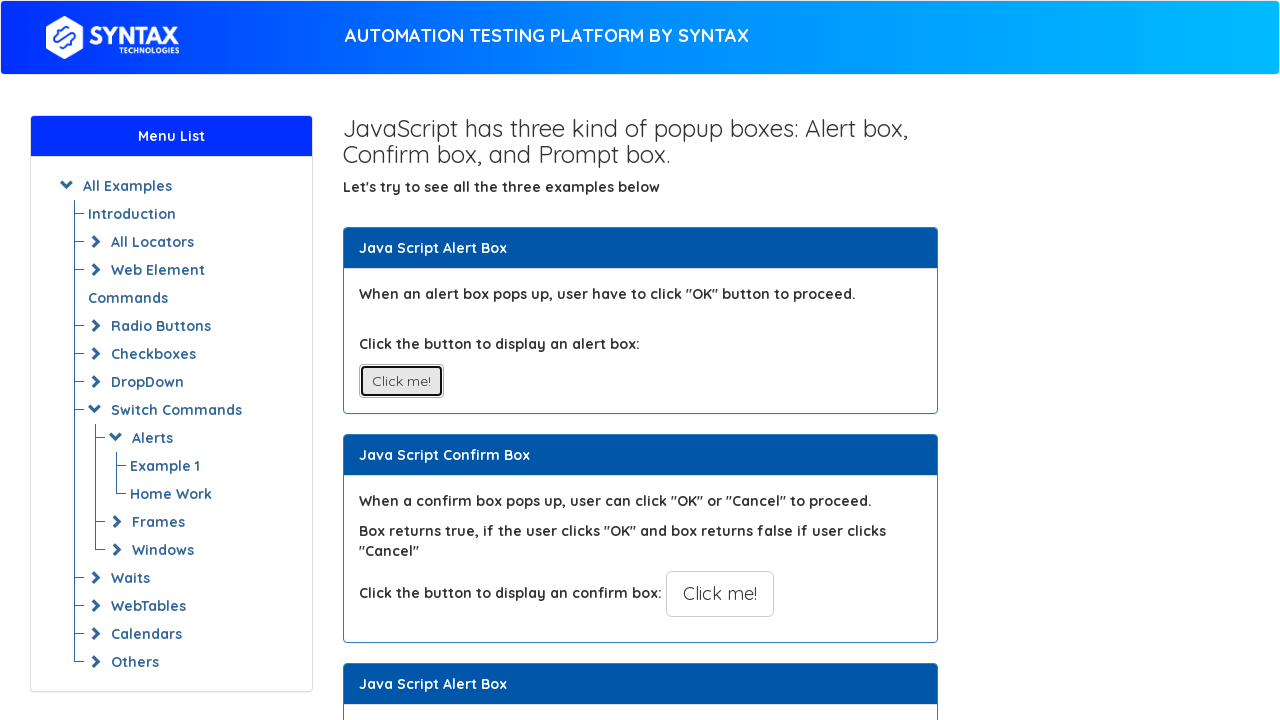

Clicked button to trigger confirmation alert at (720, 594) on xpath=//button[@onclick='myConfirmFunction()']
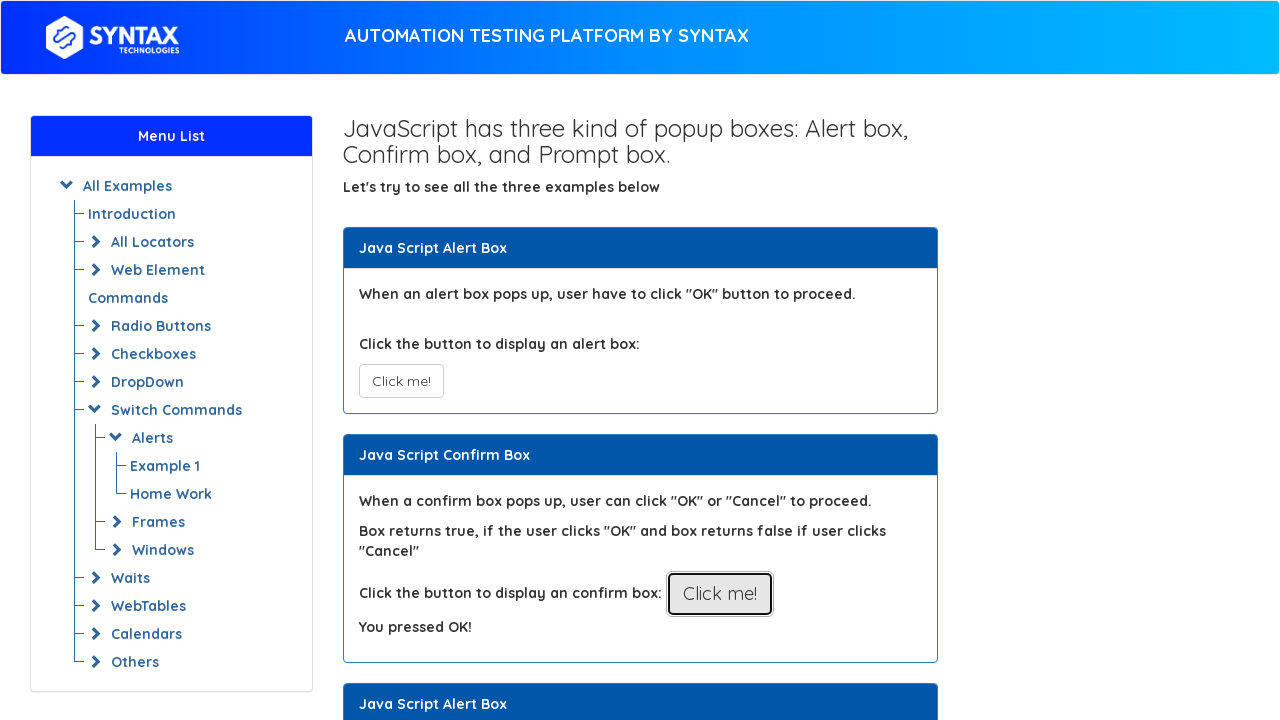

Set up dialog handler for prompt alert with custom response
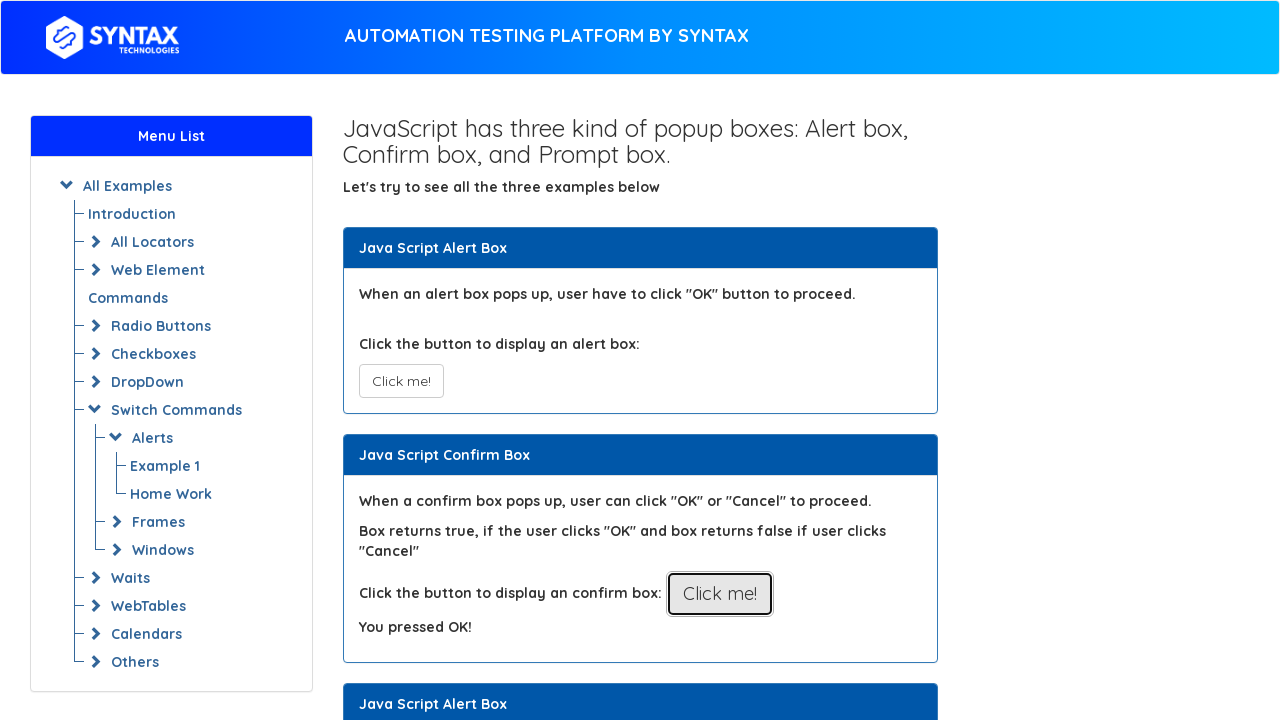

Clicked button to trigger prompt alert and submitted response at (714, 360) on xpath=//button[@onclick='myPromptFunction()']
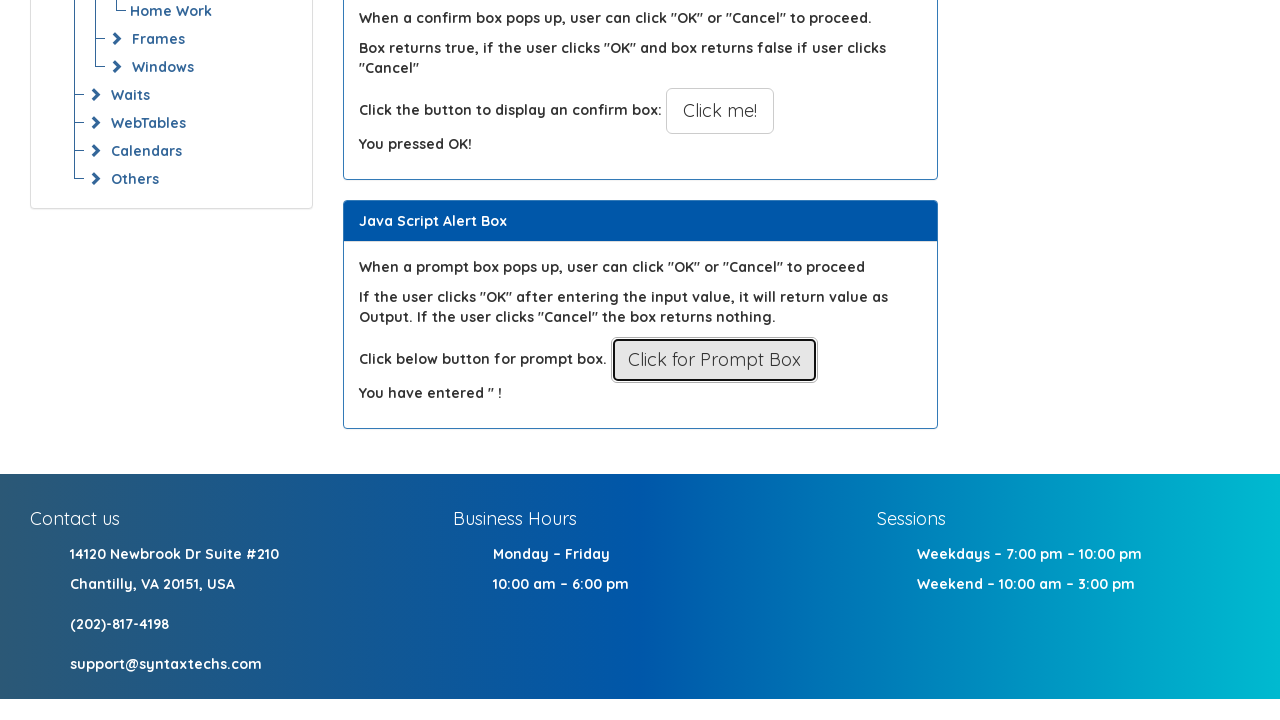

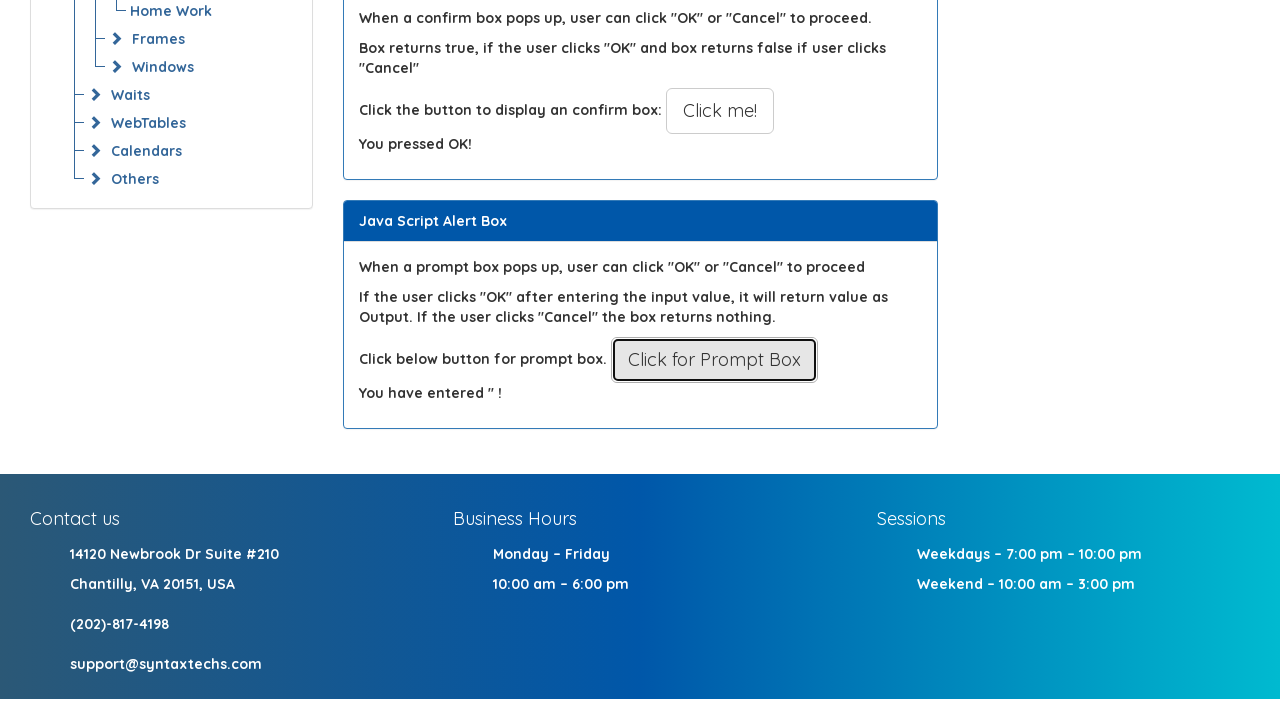